Tests drag and drop functionality by dragging two elements from their source positions to their target positions

Starting URL: https://speedwaytech.co.in/testing-02/Drag-n-Drop/

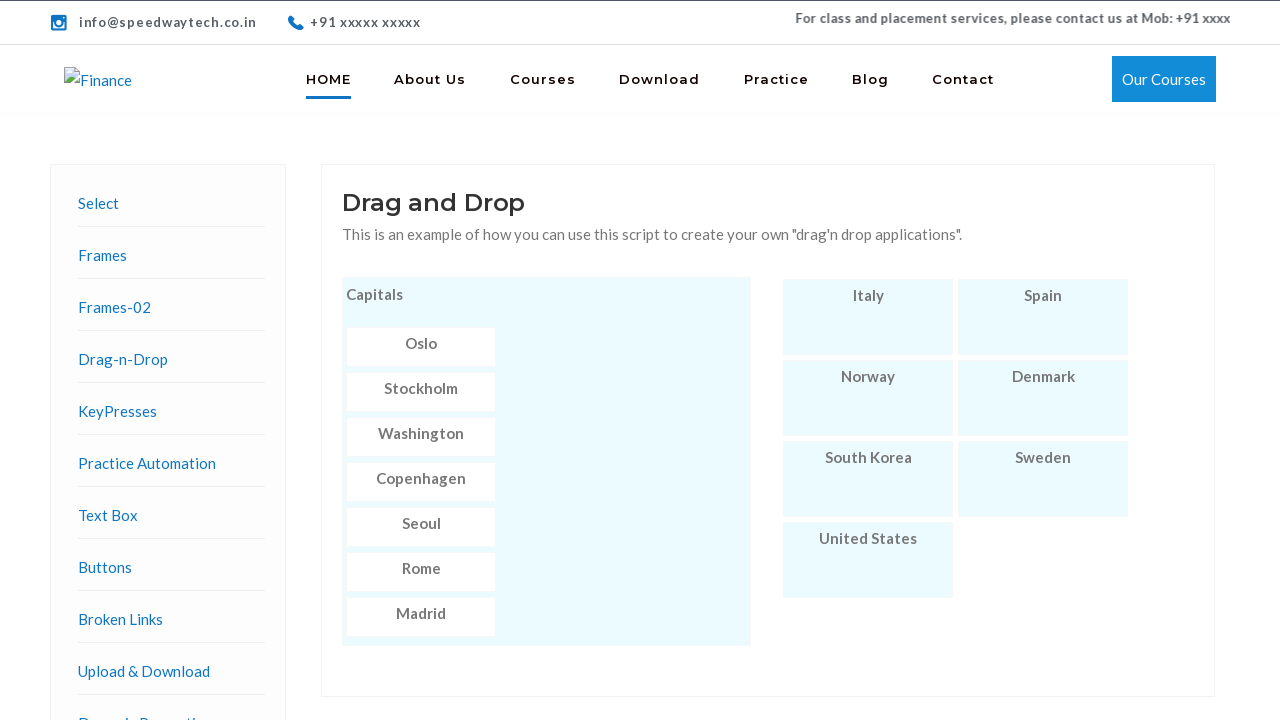

Located source element #box3 for first drag operation
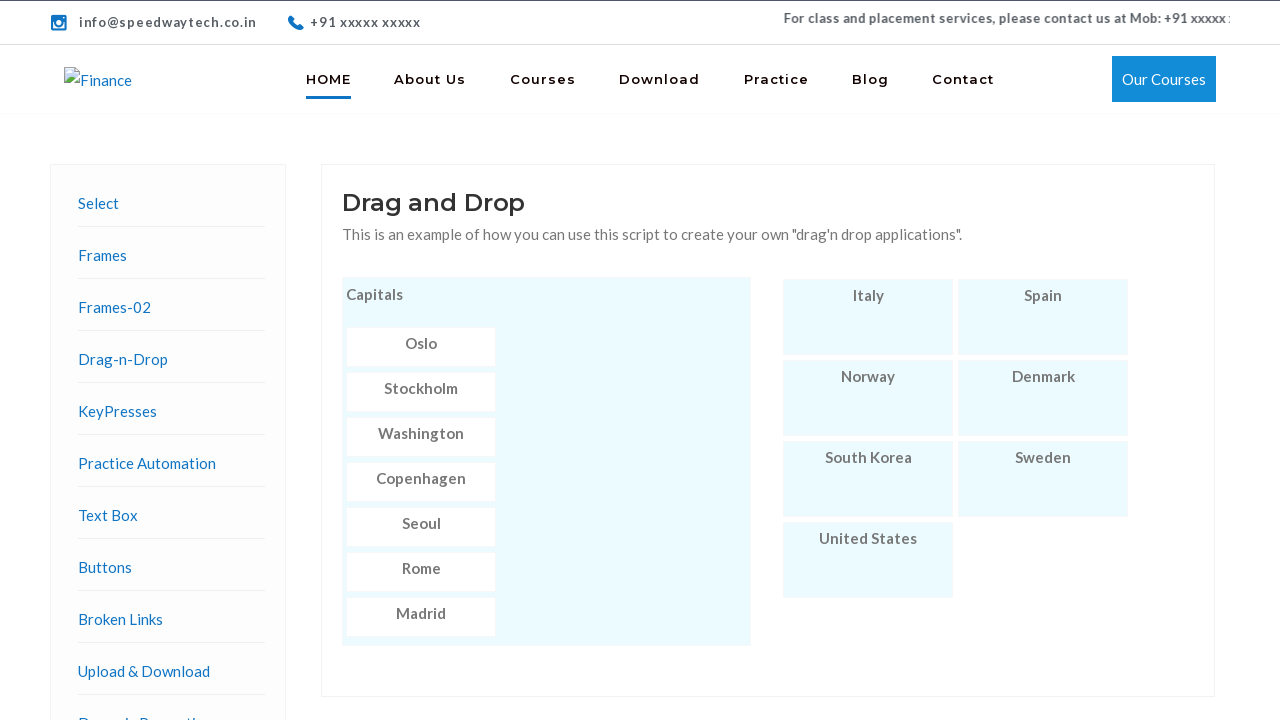

Located target element #box103 for first drag operation
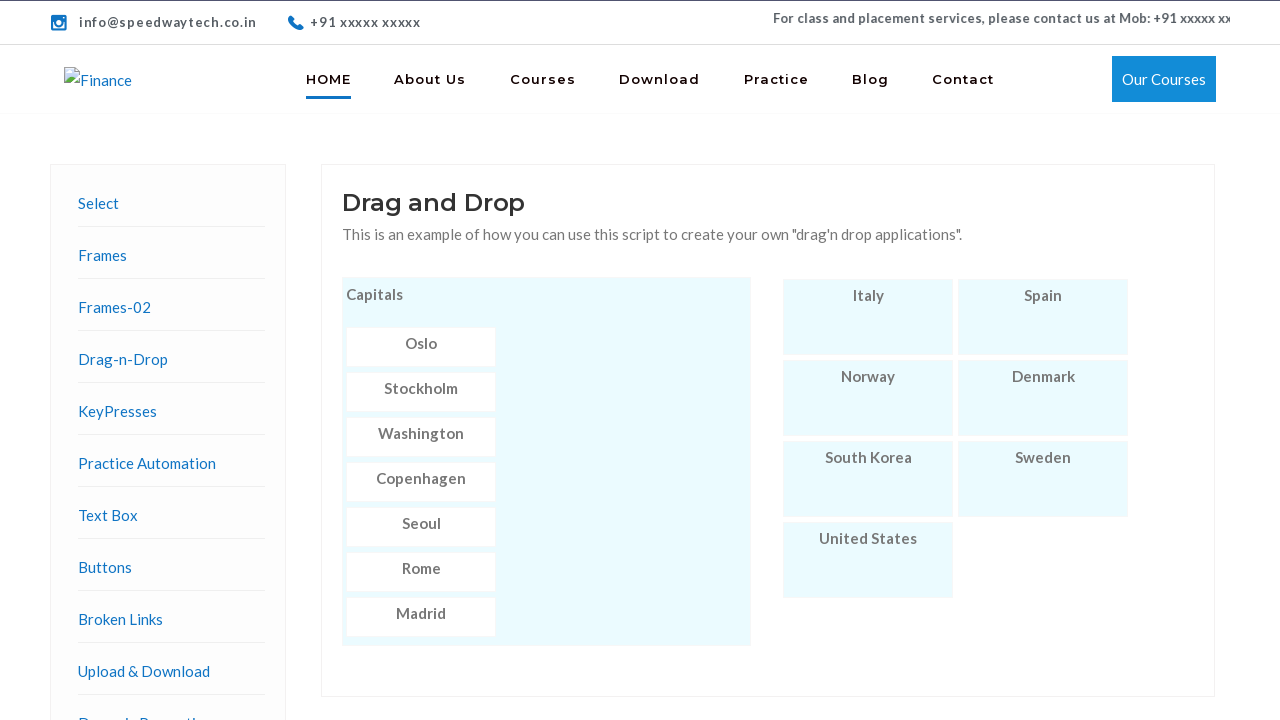

Dragged element #box3 to target #box103 at (868, 560)
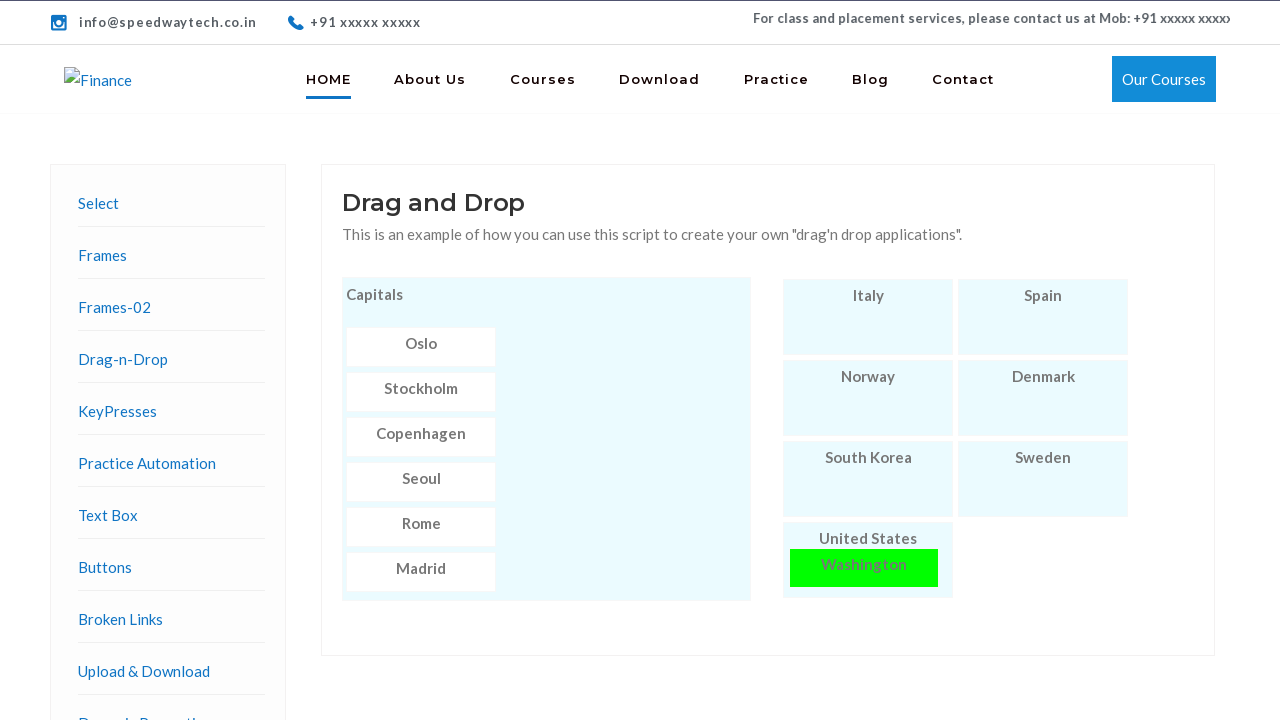

Located source element #box1 for second drag operation
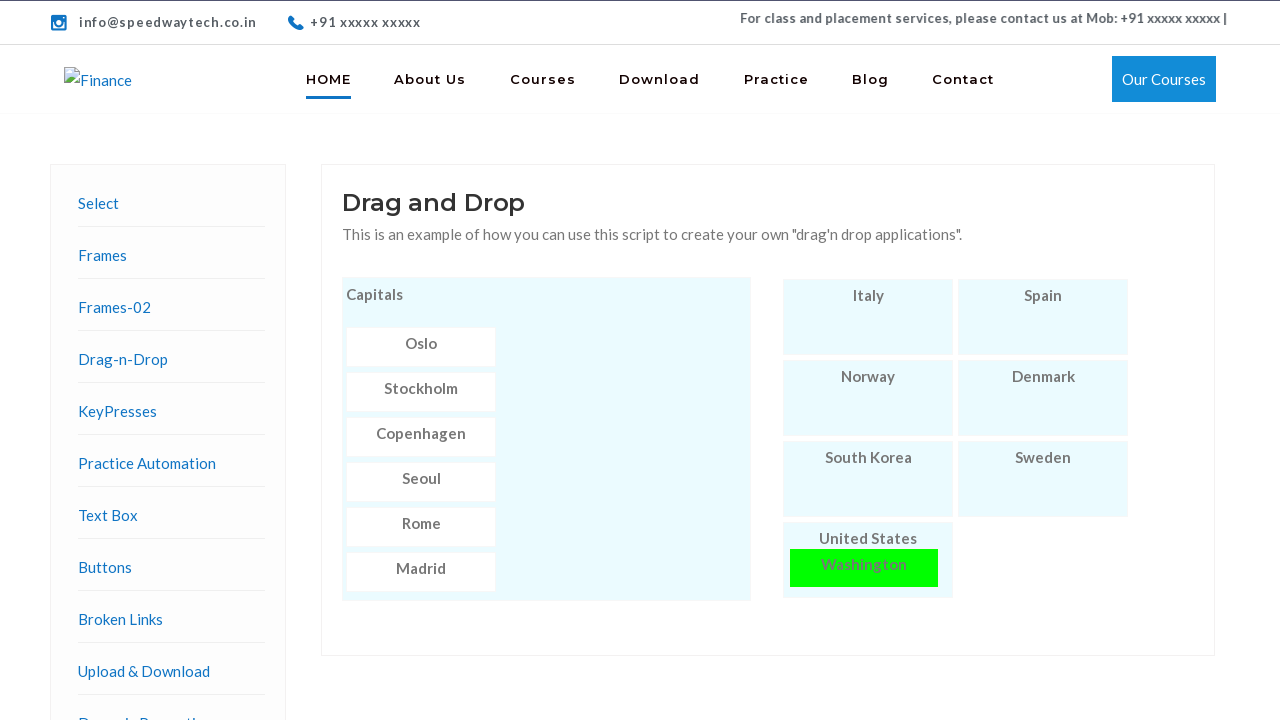

Located target element #box101 for second drag operation
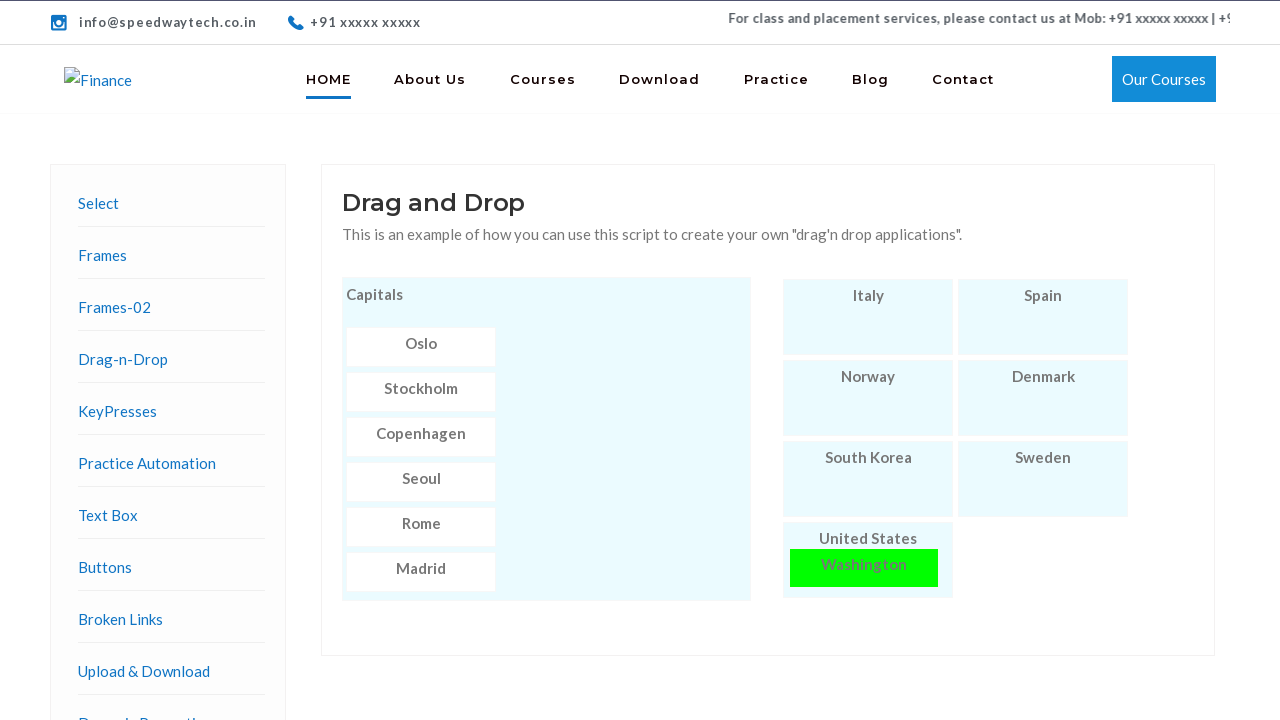

Dragged element #box1 to target #box101 at (868, 398)
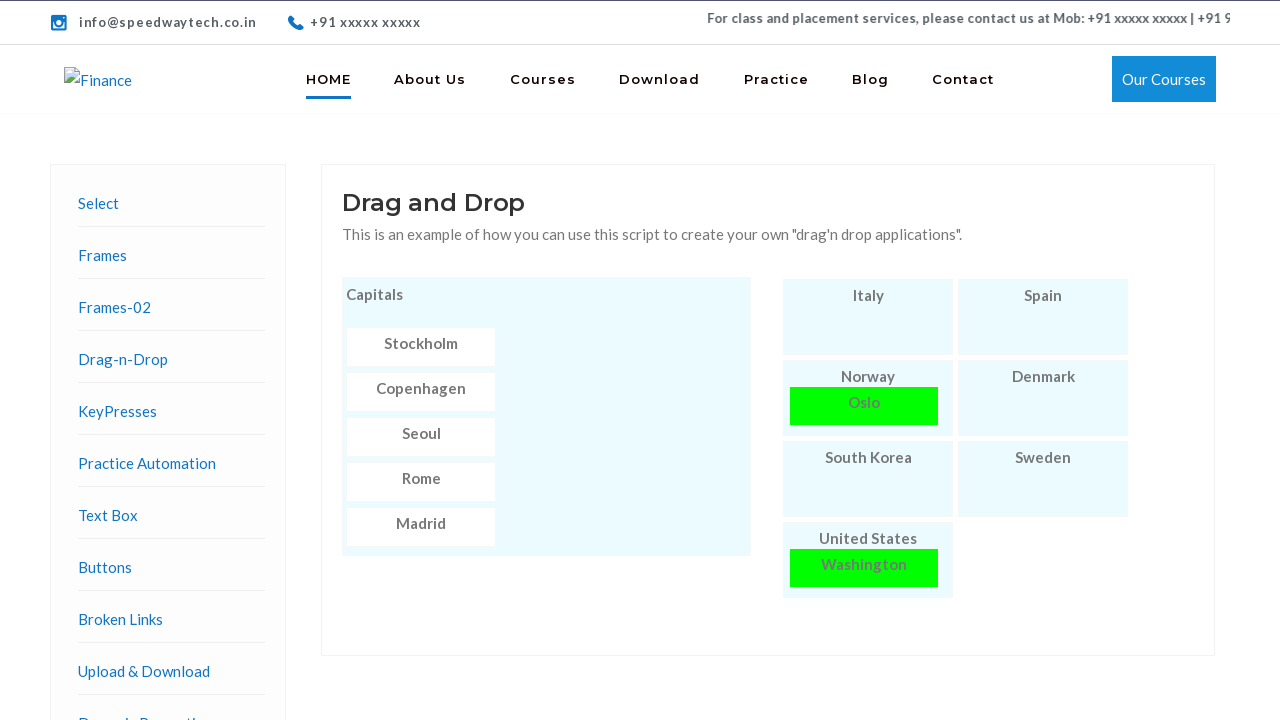

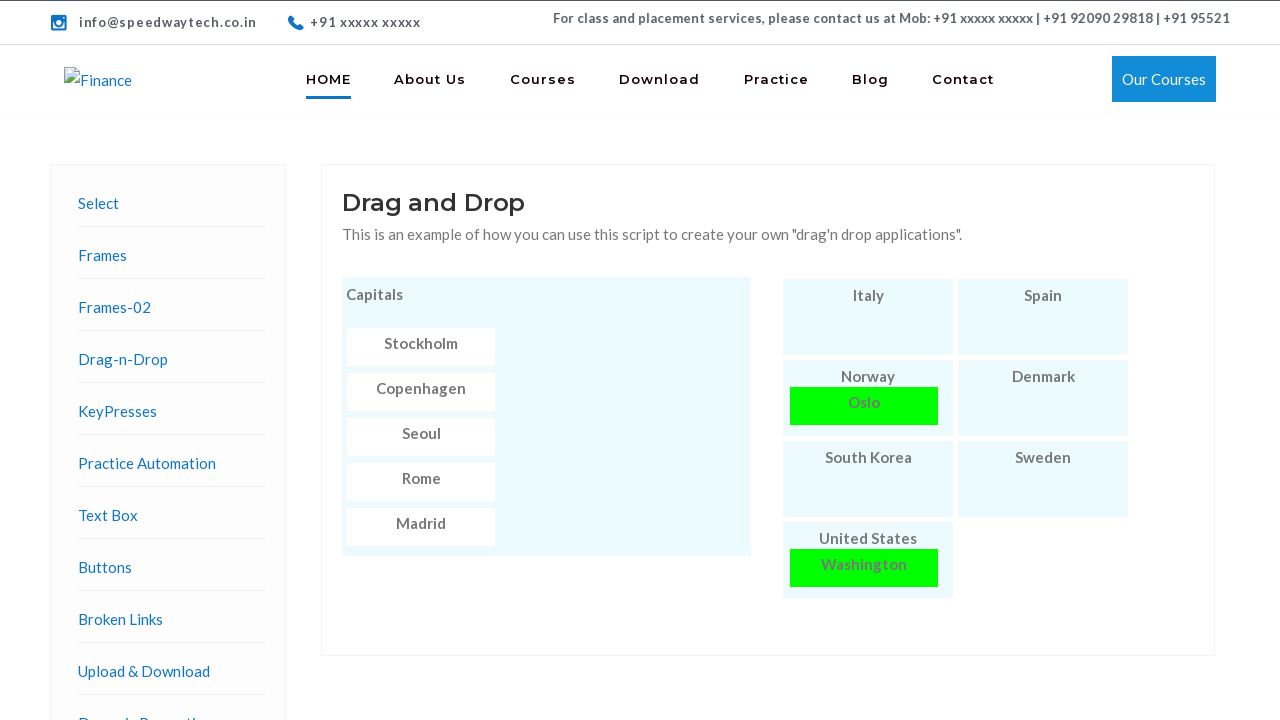